Fills out a form with first name, last name, and email, then submits it by pressing Enter

Starting URL: http://secure-retreat-92358.herokuapp.com/

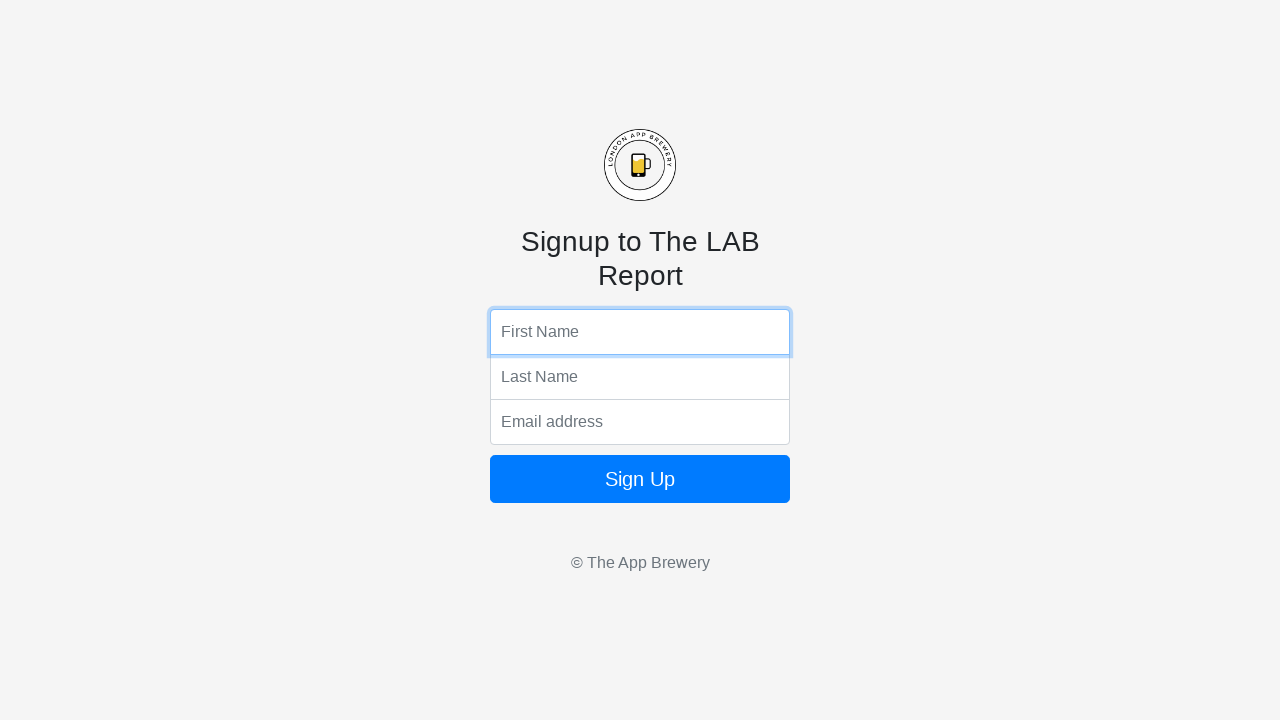

Filled first name field with 'Rosbiff' on input[name='fName']
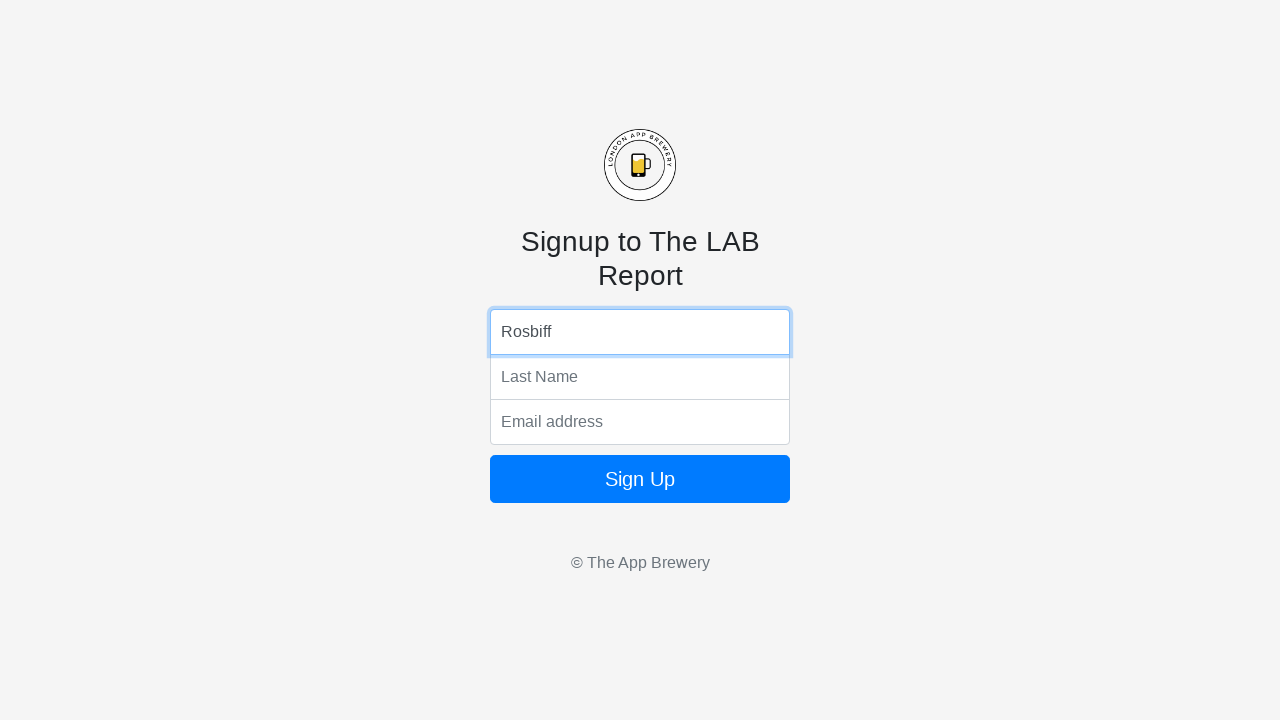

Filled last name field with 'el Hombre' on input[name='lName']
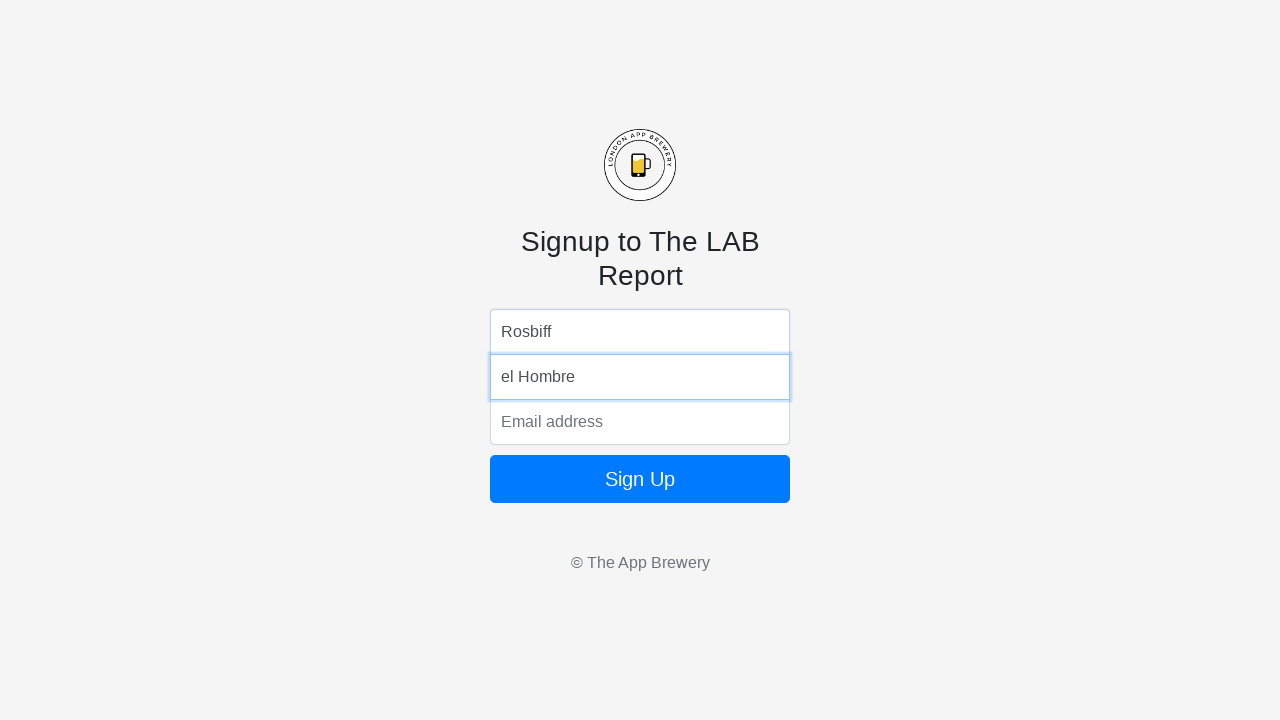

Filled email field with 'Rosbiff@email.com' on input[name='email']
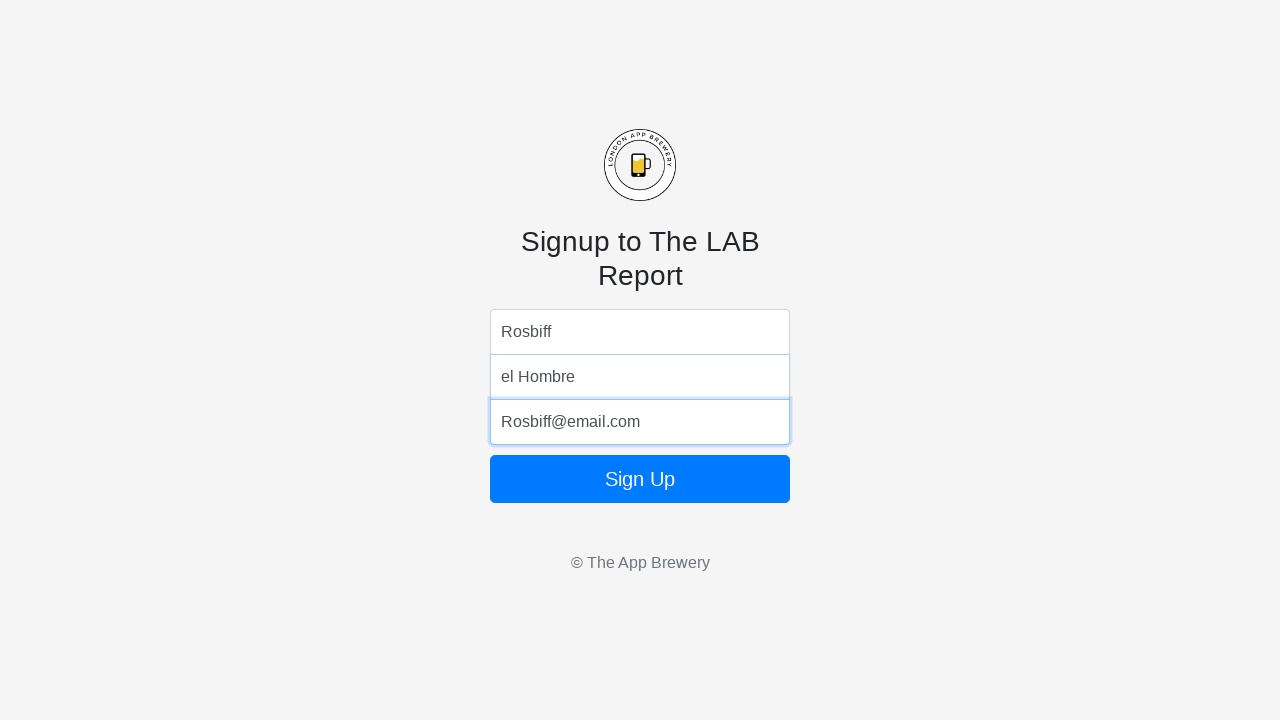

Submitted form by pressing Enter on email field on input[name='email']
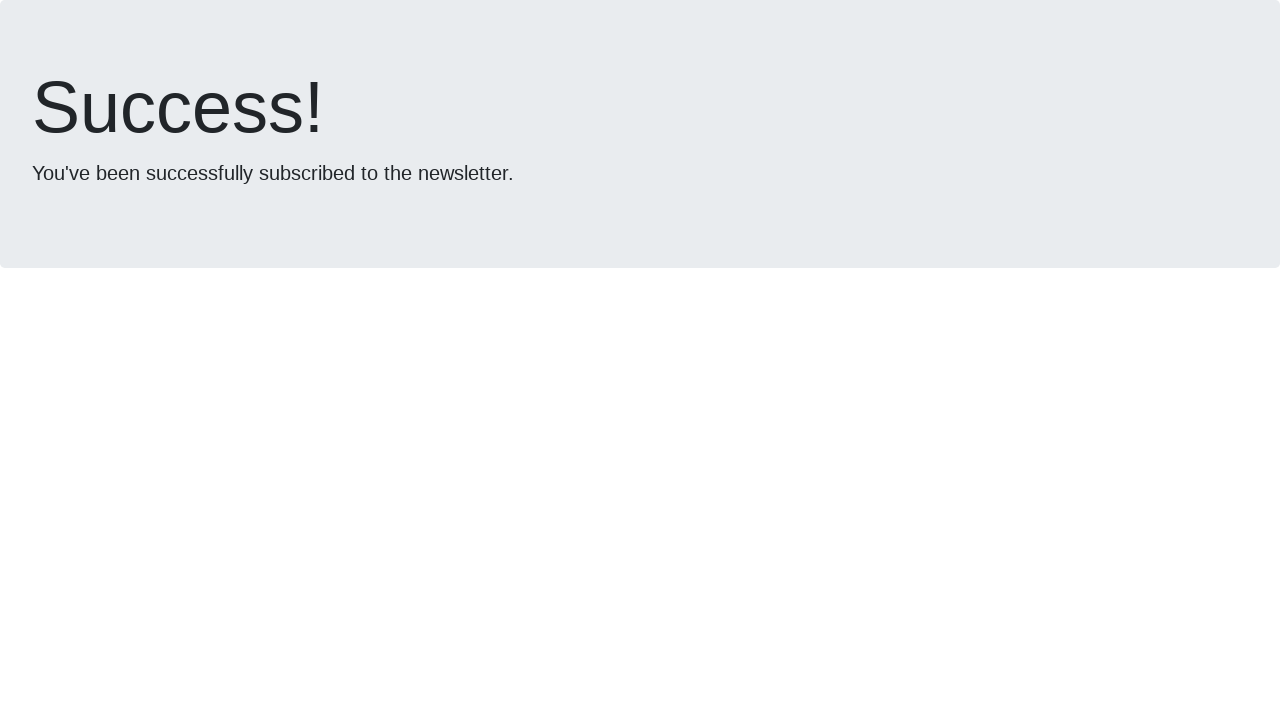

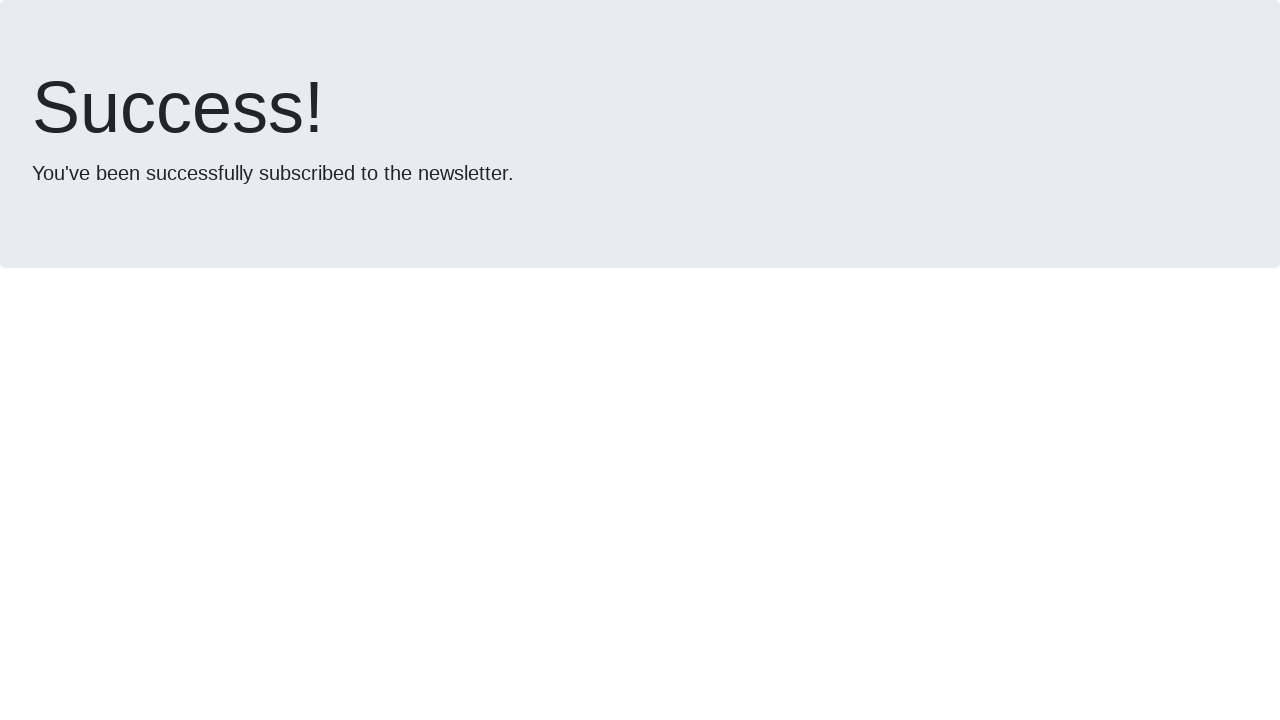